Tests decimal random number generation with range 10-100, generating 1 number with integer output format

Starting URL: http://www.calculator.net

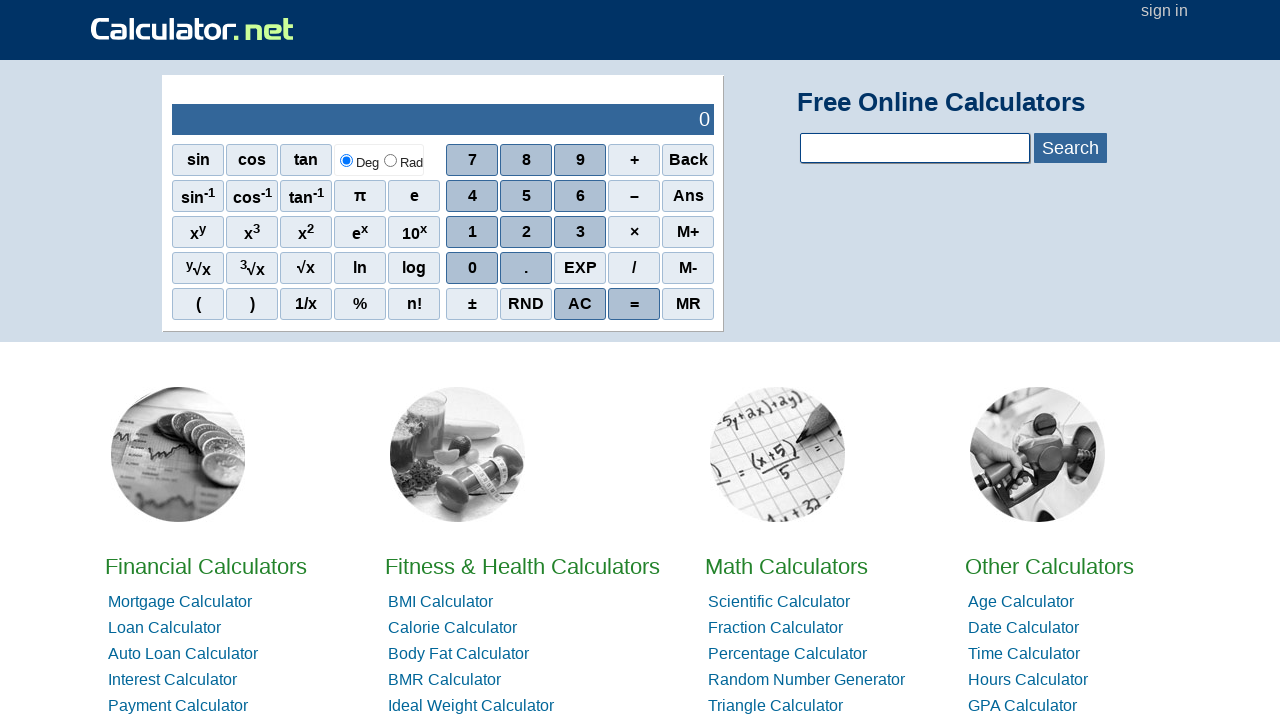

Clicked on Math calculator link at (786, 566) on xpath=//*[@id='homelistwrap']/div[3]/div[2]/a
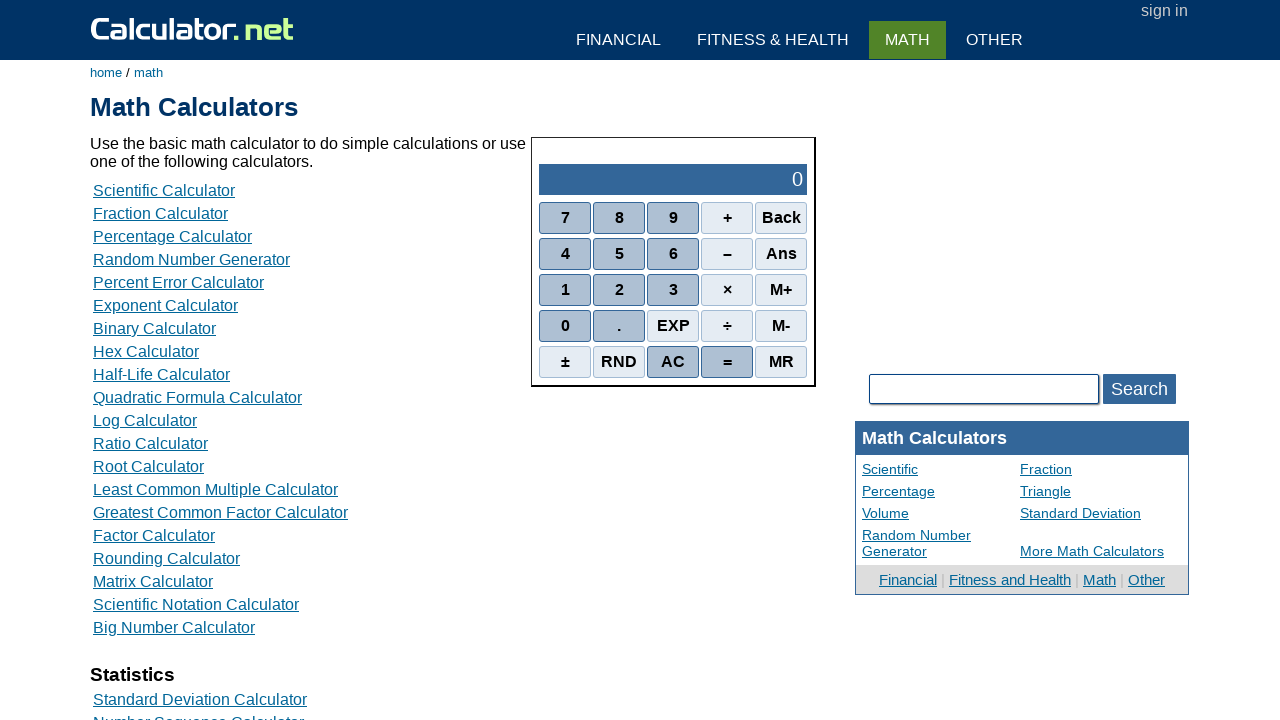

Clicked on Random Number Generator at (192, 260) on xpath=//*[@id='content']/table[2]/tbody/tr/td/div[4]/a
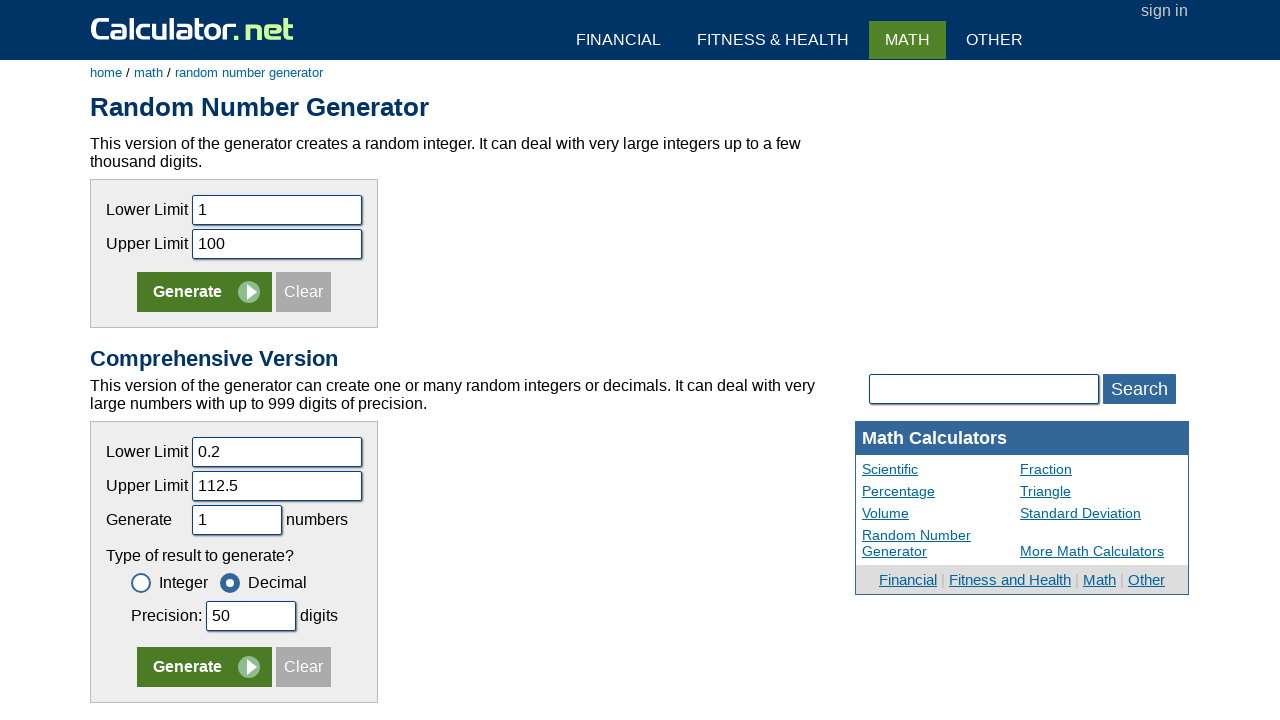

Cleared the decimal form fields at (304, 667) on xpath=//*[@id='content']/form[2]/table/tbody/tr/td/table/tbody/tr[5]/td/input[4]
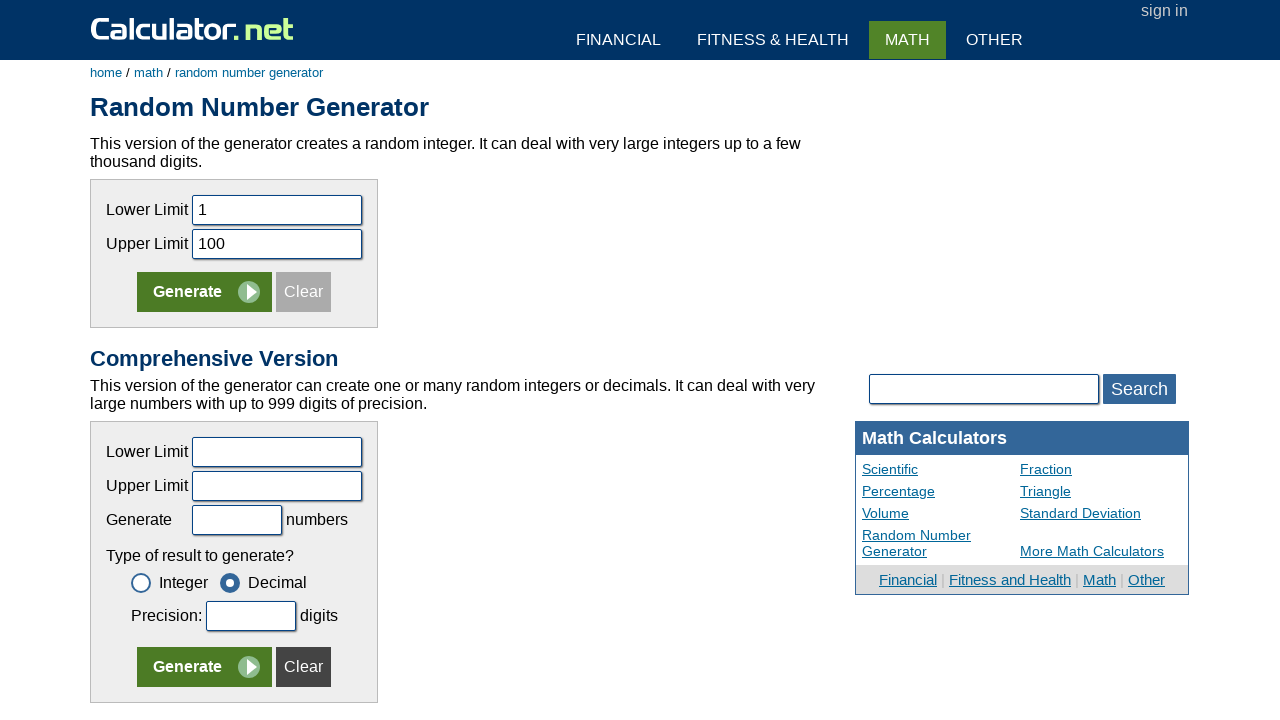

Set lower bound to 10 on input[name='clower']
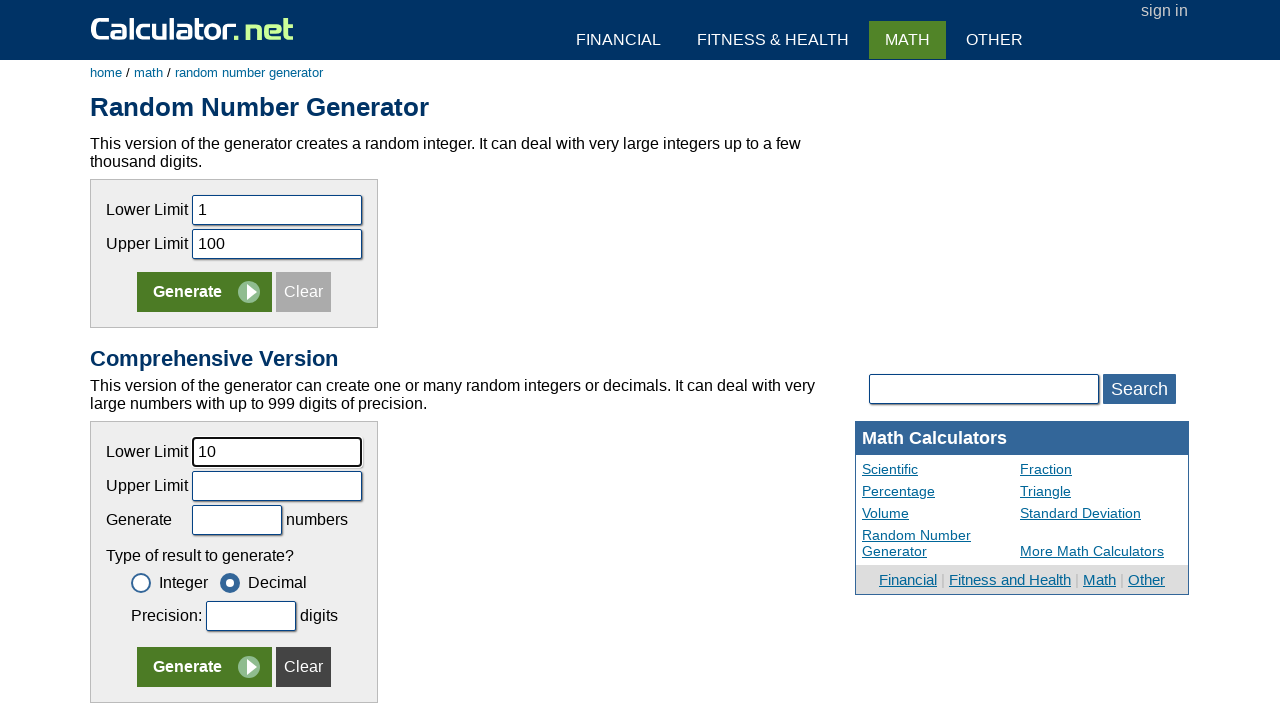

Set upper bound to 100 on input[name='cupper']
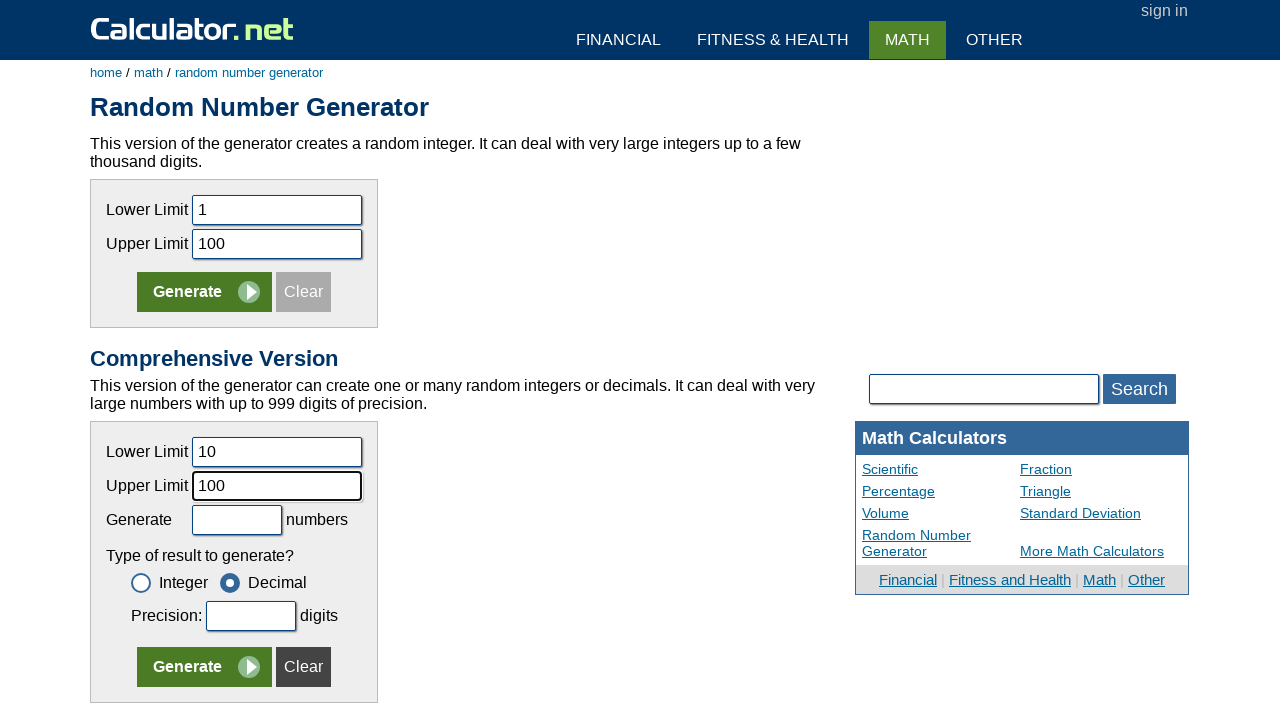

Set number of random numbers to 1 on input[name='cnums']
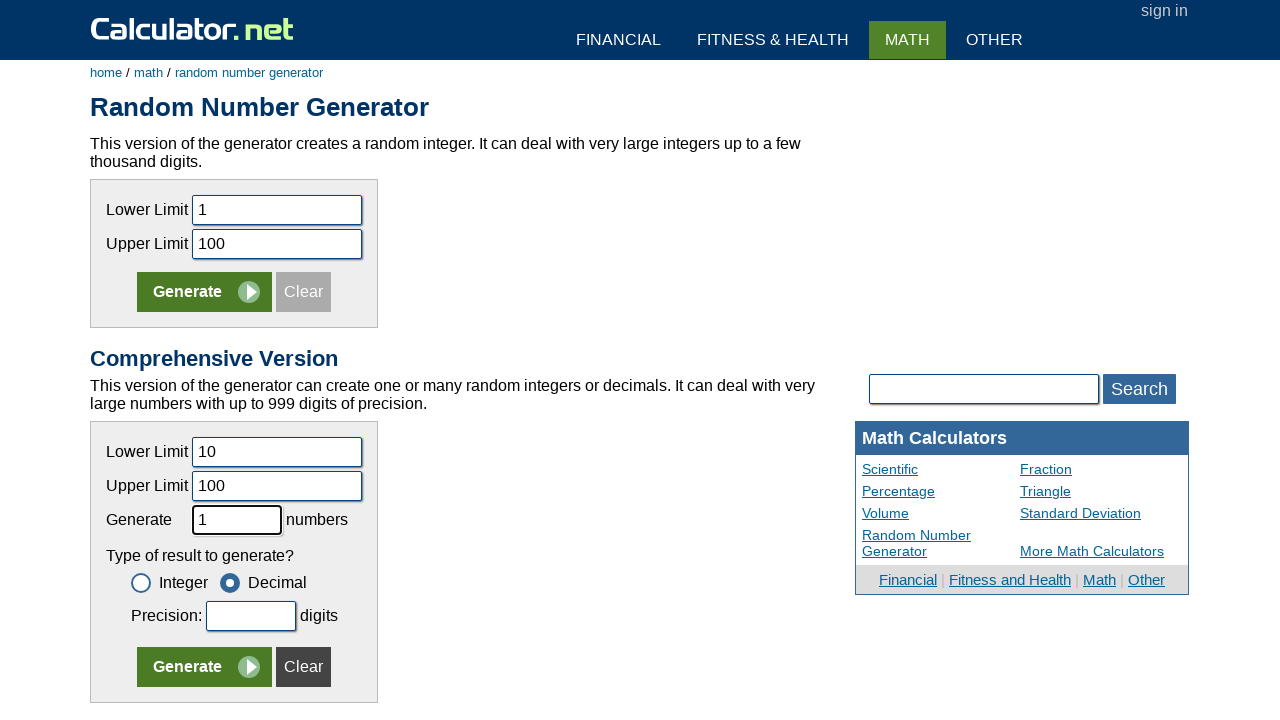

Selected integer output format at (169, 583) on xpath=//*[@id='content']/form[2]/table/tbody/tr/td/table/tbody/tr[4]/td/table/tb
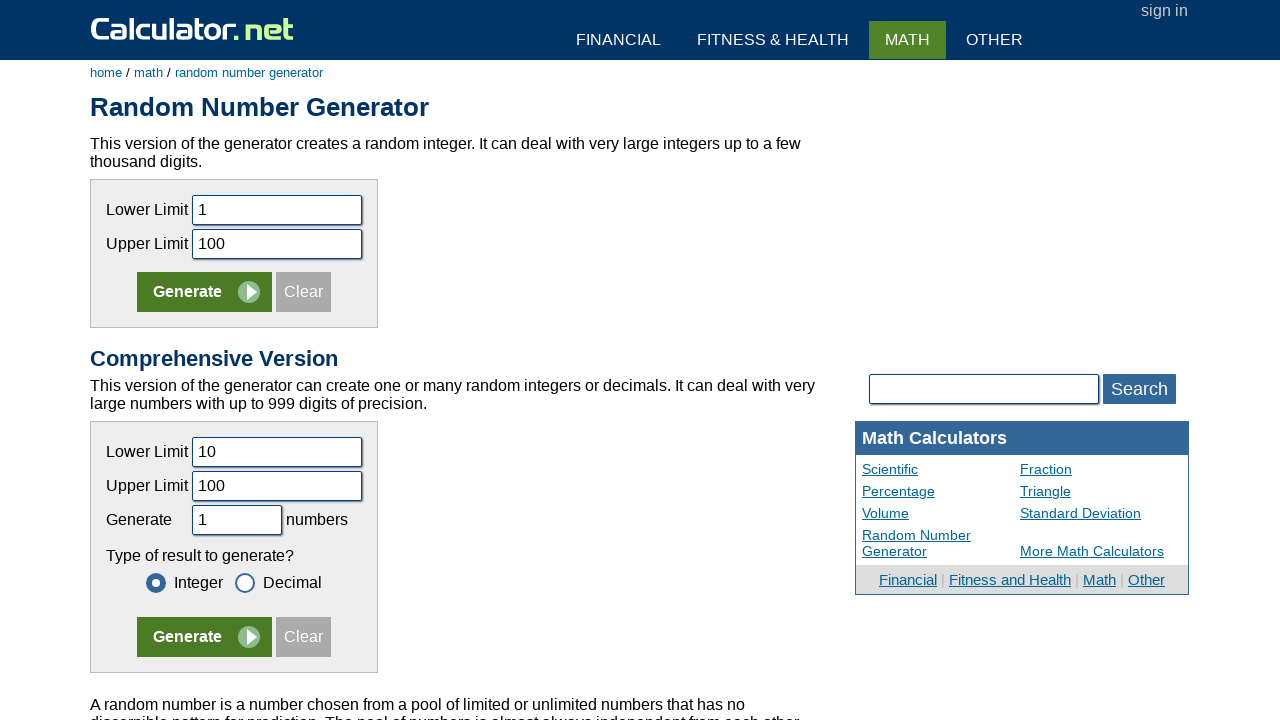

Clicked generate button to create random number between 10-100 in integer format at (204, 637) on xpath=//*[@id='content']/form[2]/table/tbody/tr/td/table/tbody/tr[5]/td/input[3]
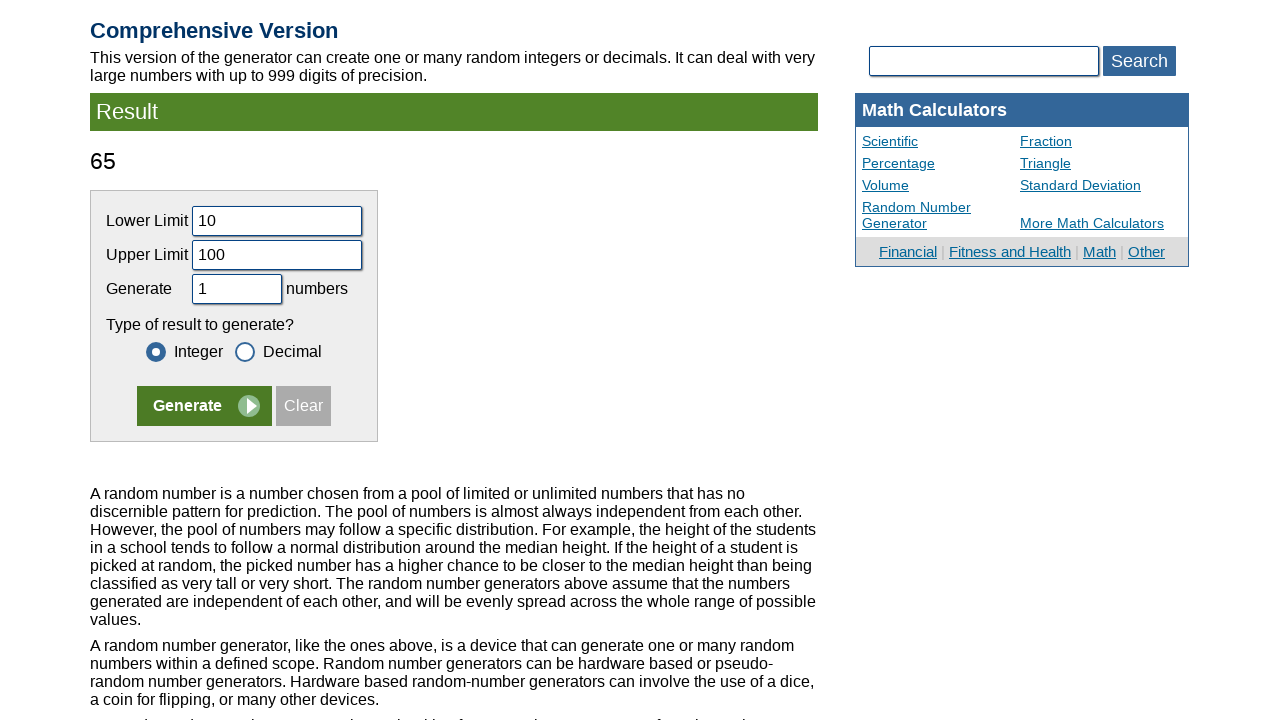

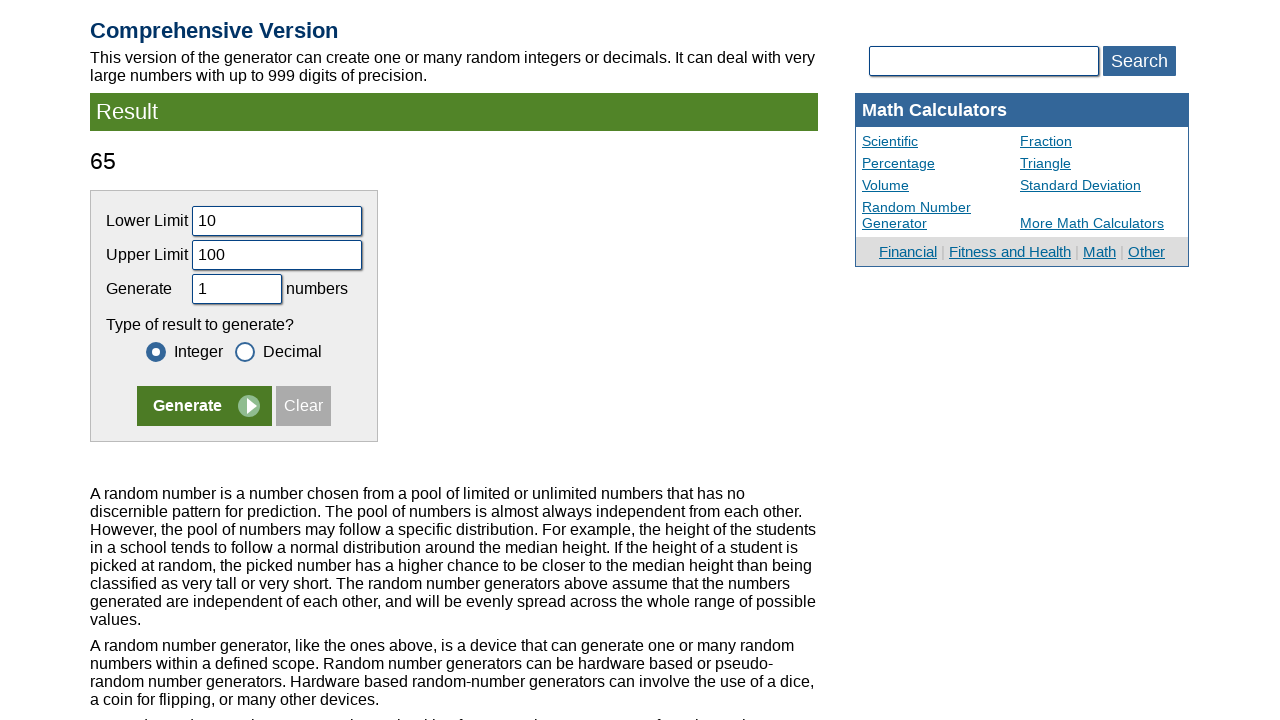